Tests selecting multiple options from a multi-select dropdown

Starting URL: https://letcode.in/dropdowns

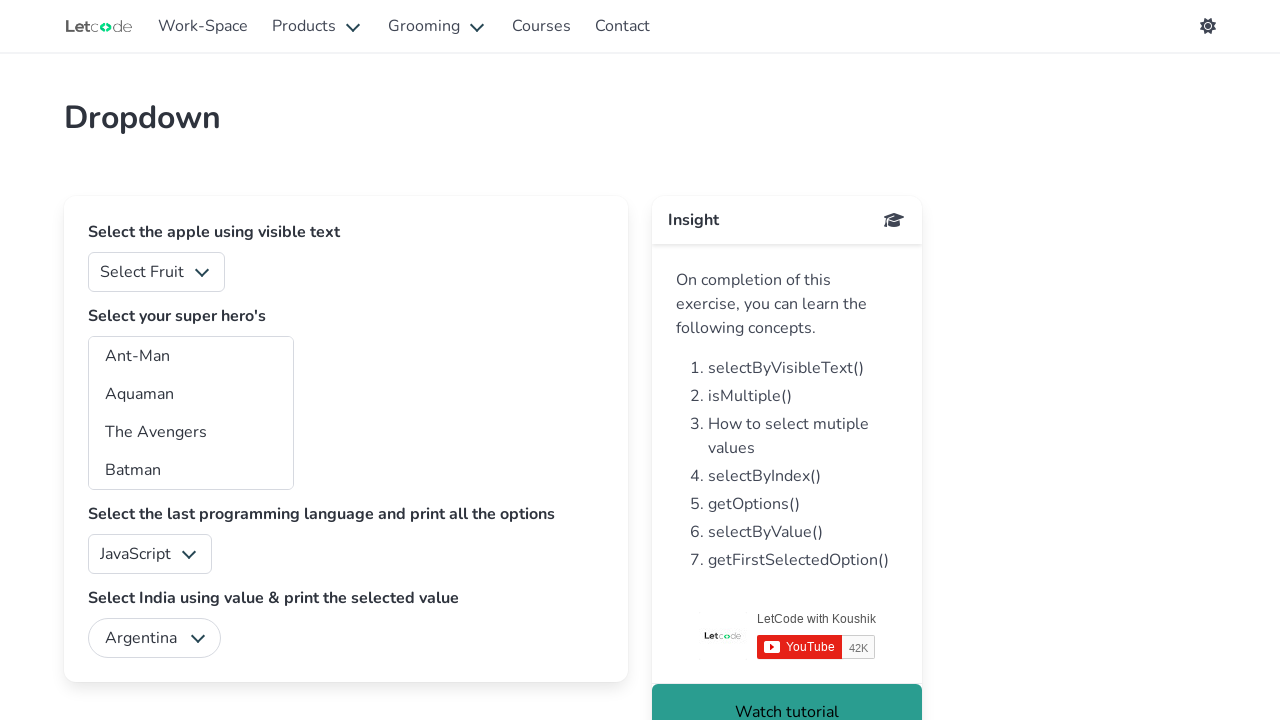

Waited for superheros dropdown to be visible
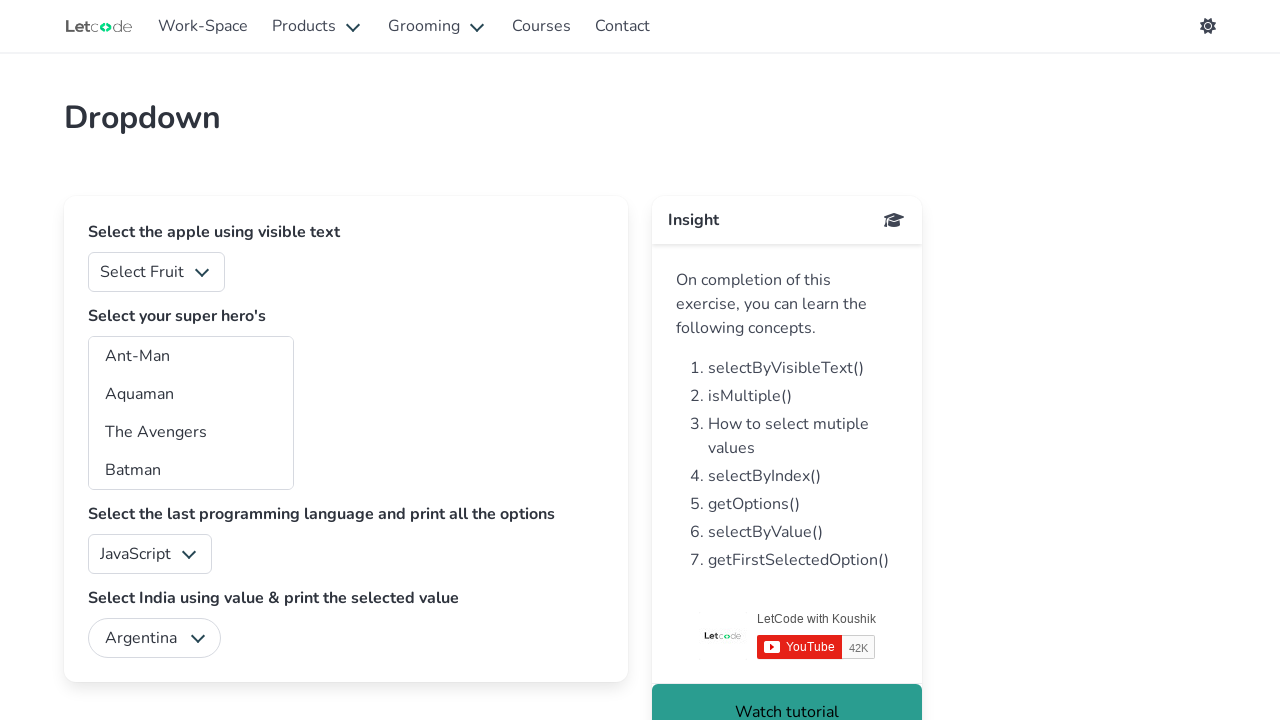

Selected multiple options 'am' and 'aq' from the superheros dropdown on #superheros
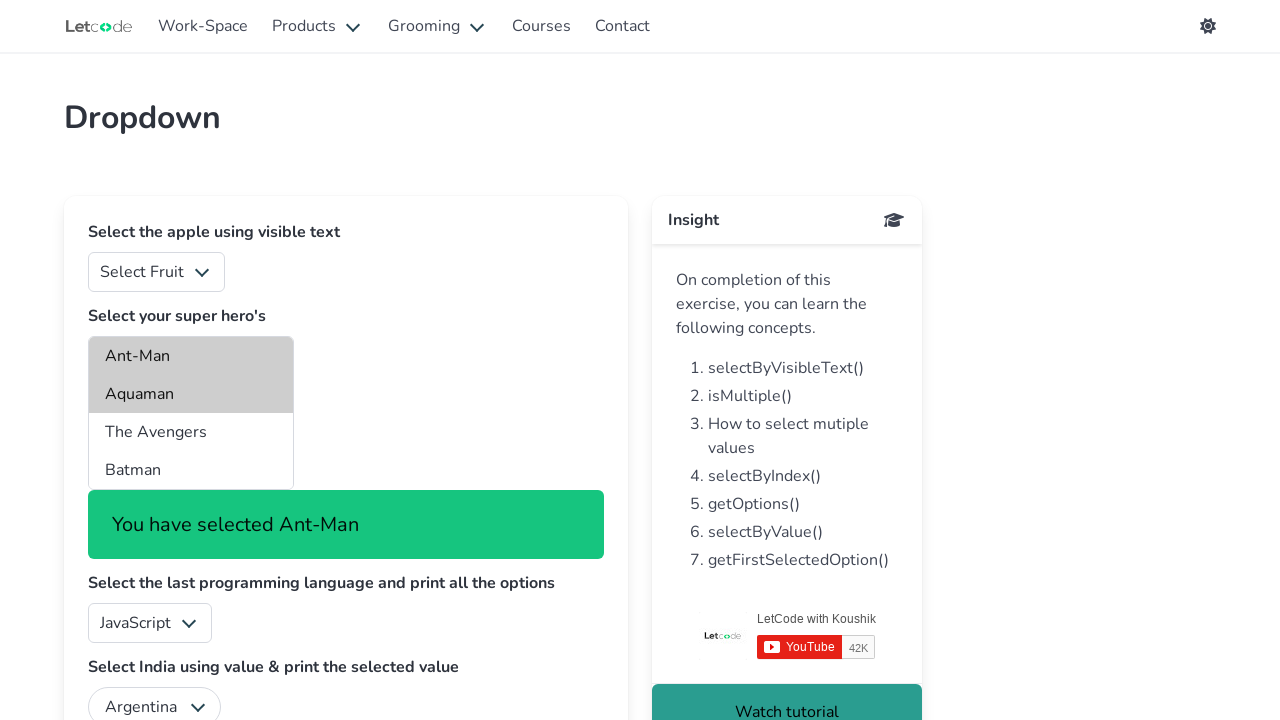

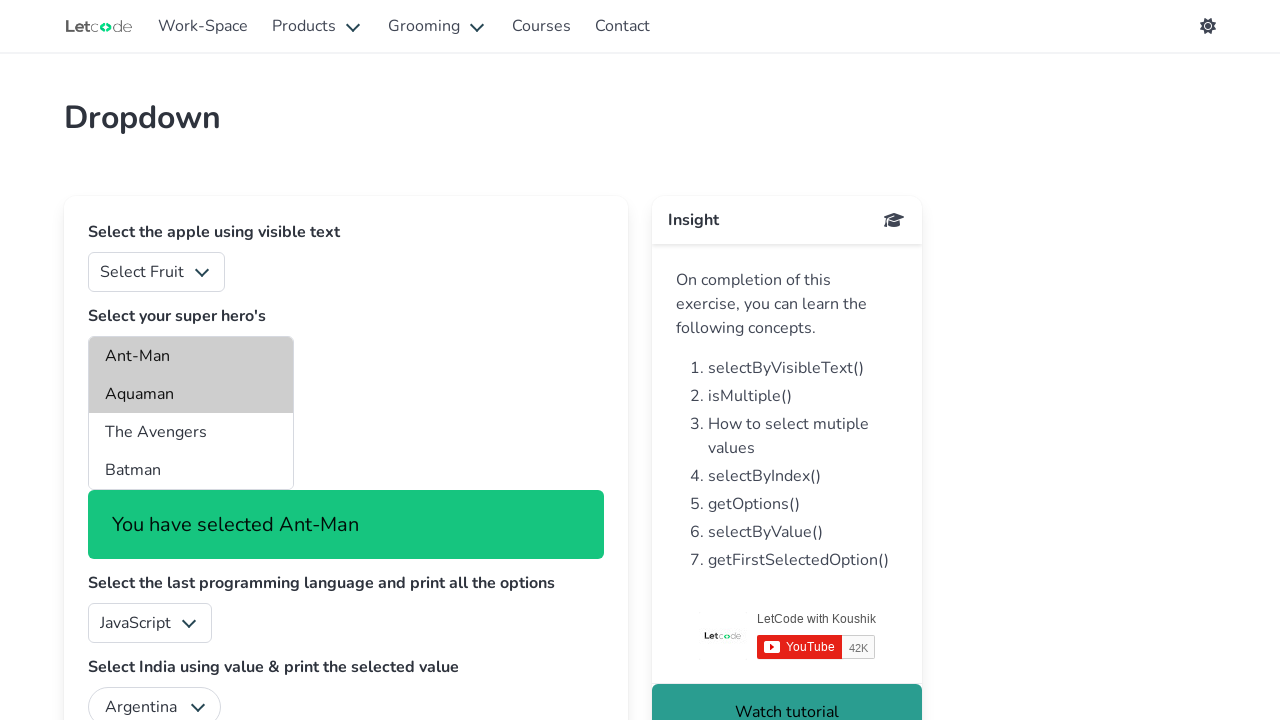